Tests multi-window browser functionality by opening a new window, extracting course name text from the second page, switching back to the original window, and filling a form field with the extracted text.

Starting URL: https://rahulshettyacademy.com/angularpractice/

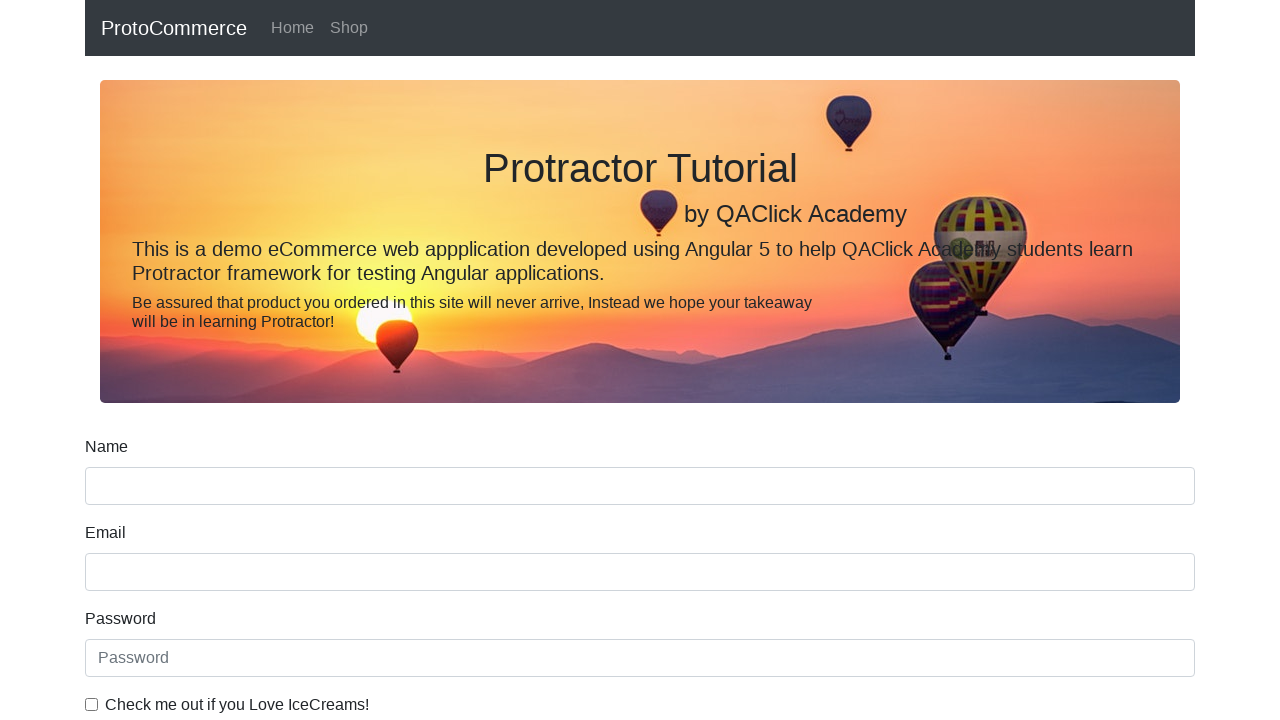

Opened a new browser window/page
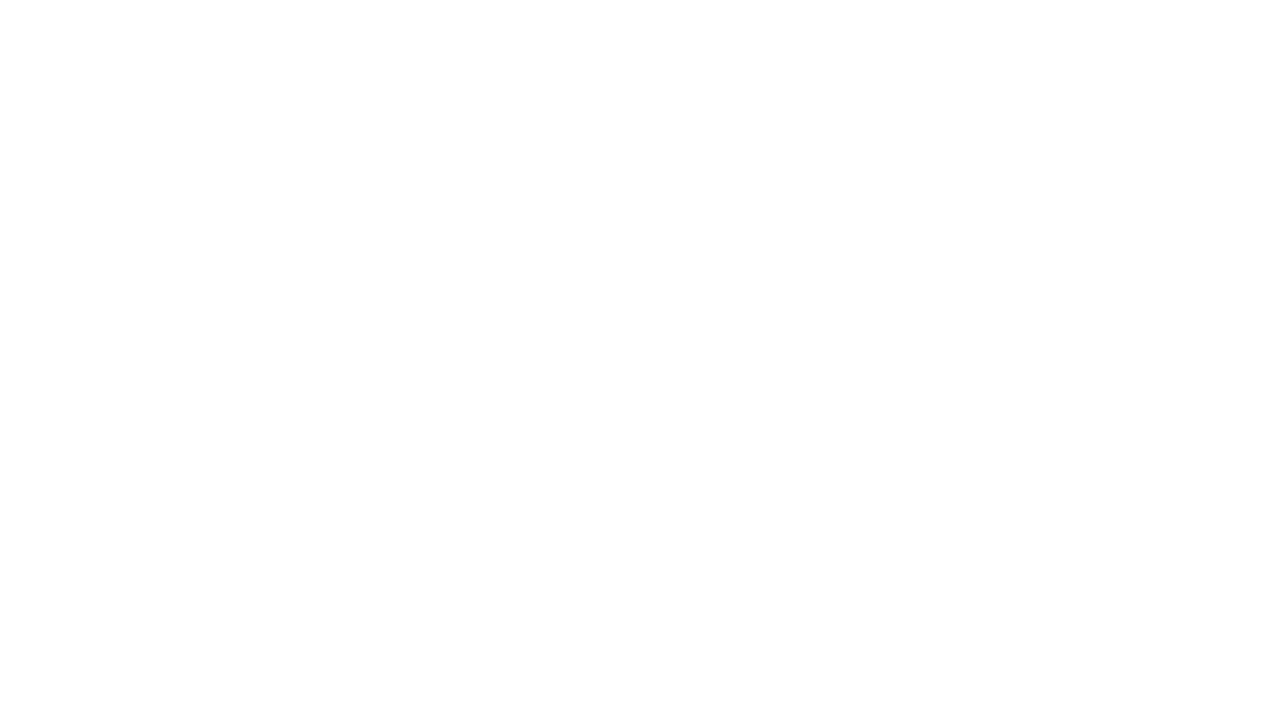

Navigated to Rahul Shetty Academy homepage in new window
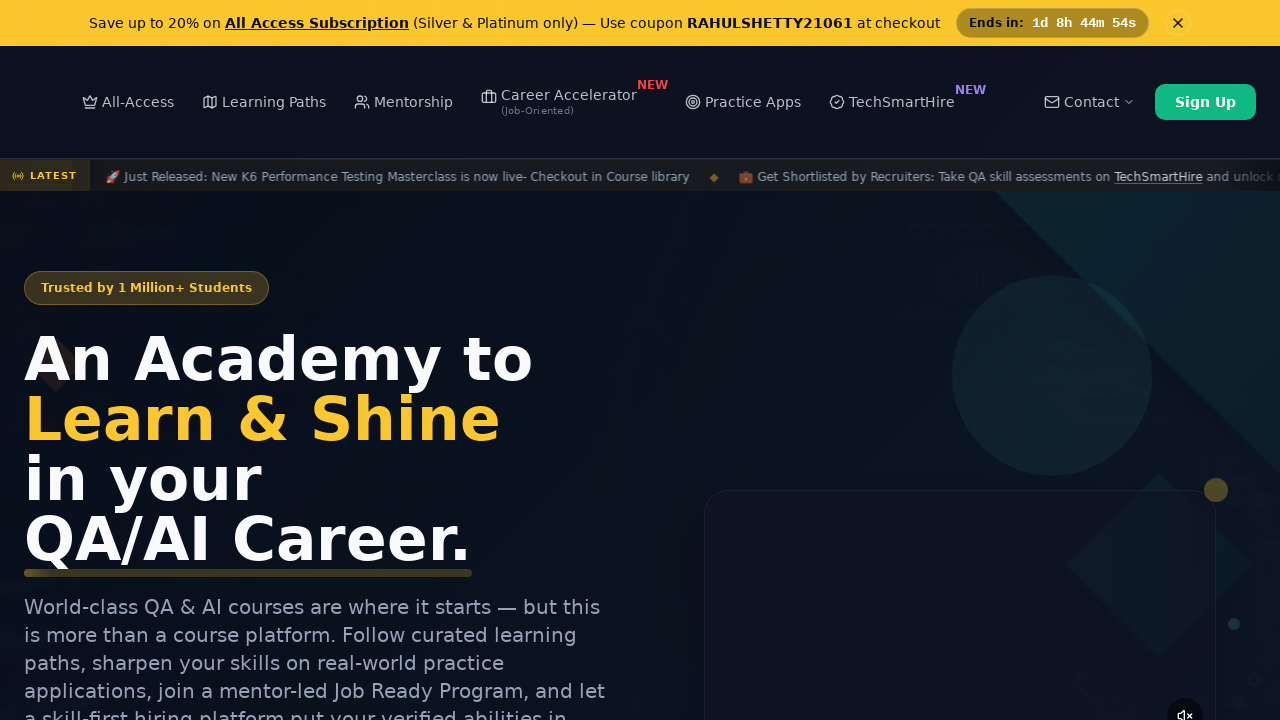

Course links loaded on the page
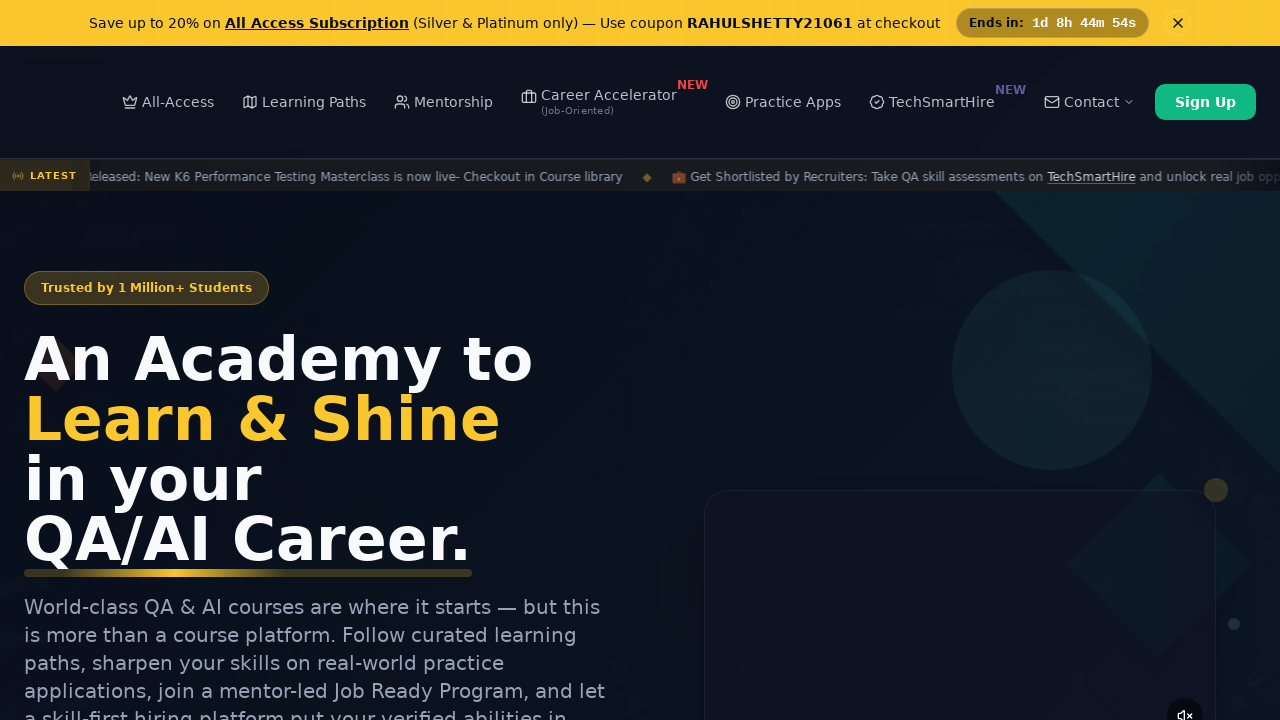

Located all course links on the page
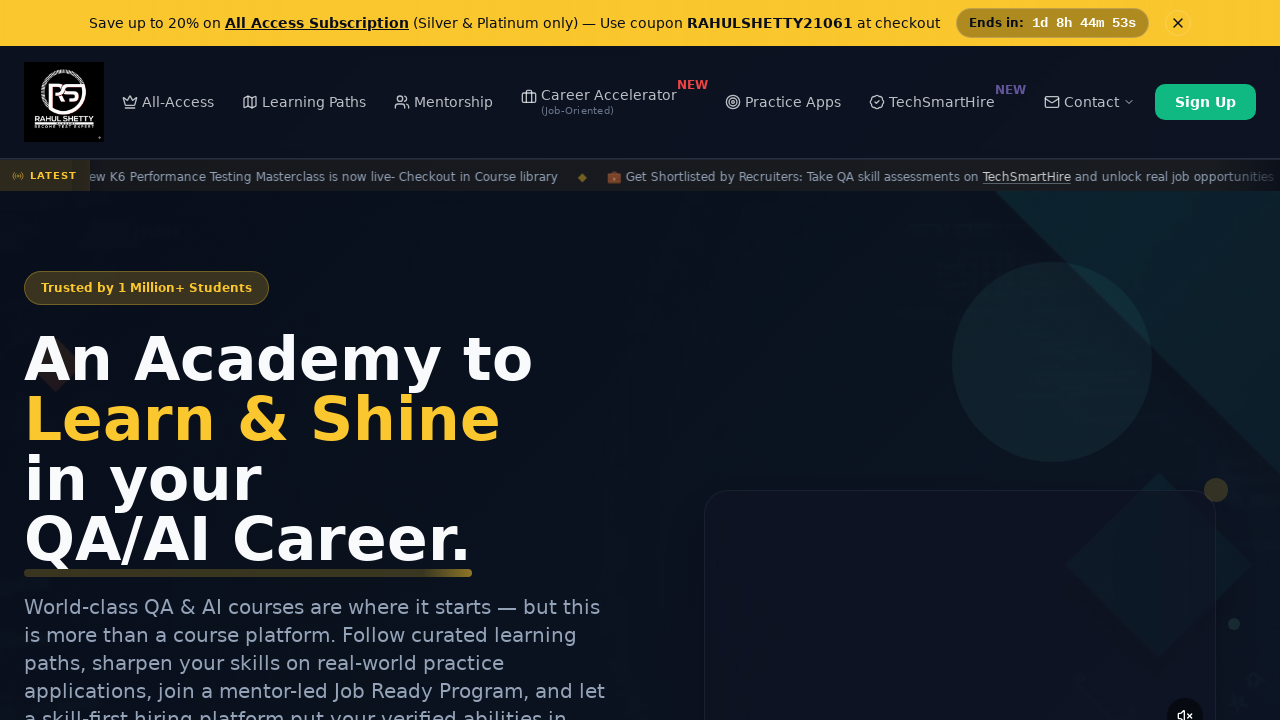

Extracted course name from second course link: 'Playwright Testing'
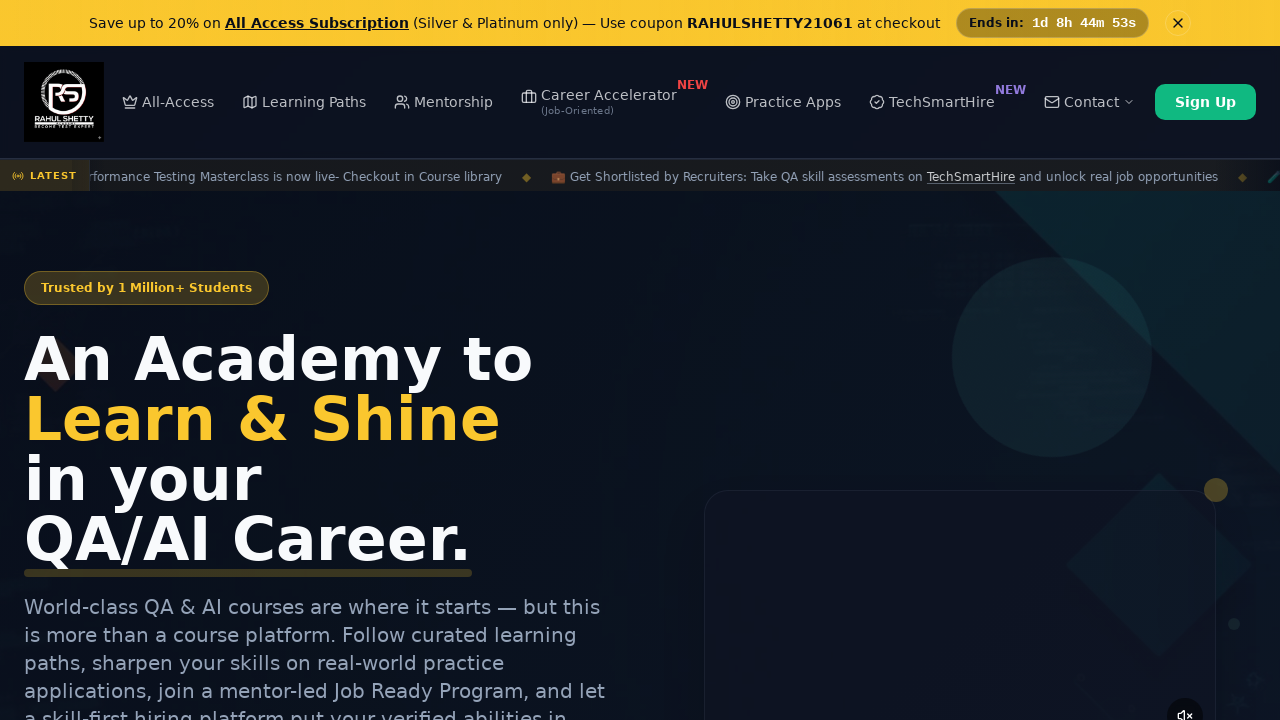

Closed the new window and switched back to original page
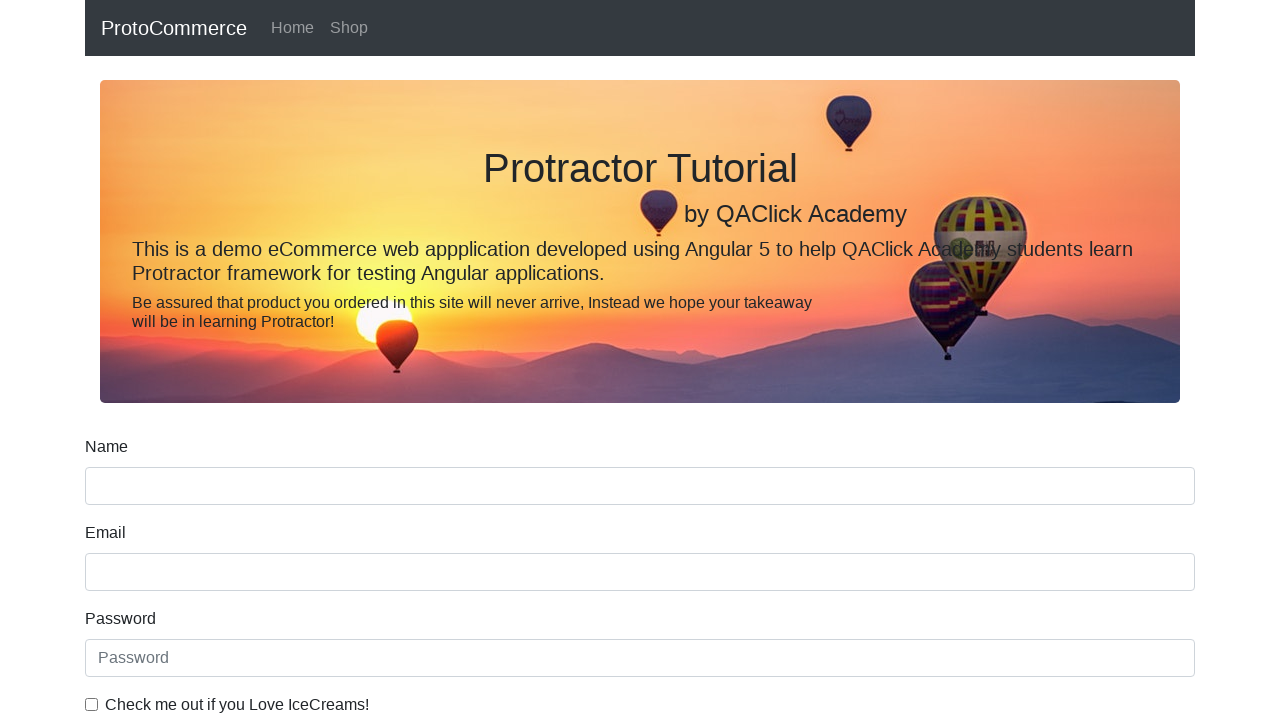

Filled name field with extracted course name: 'Playwright Testing' on input[name='name']
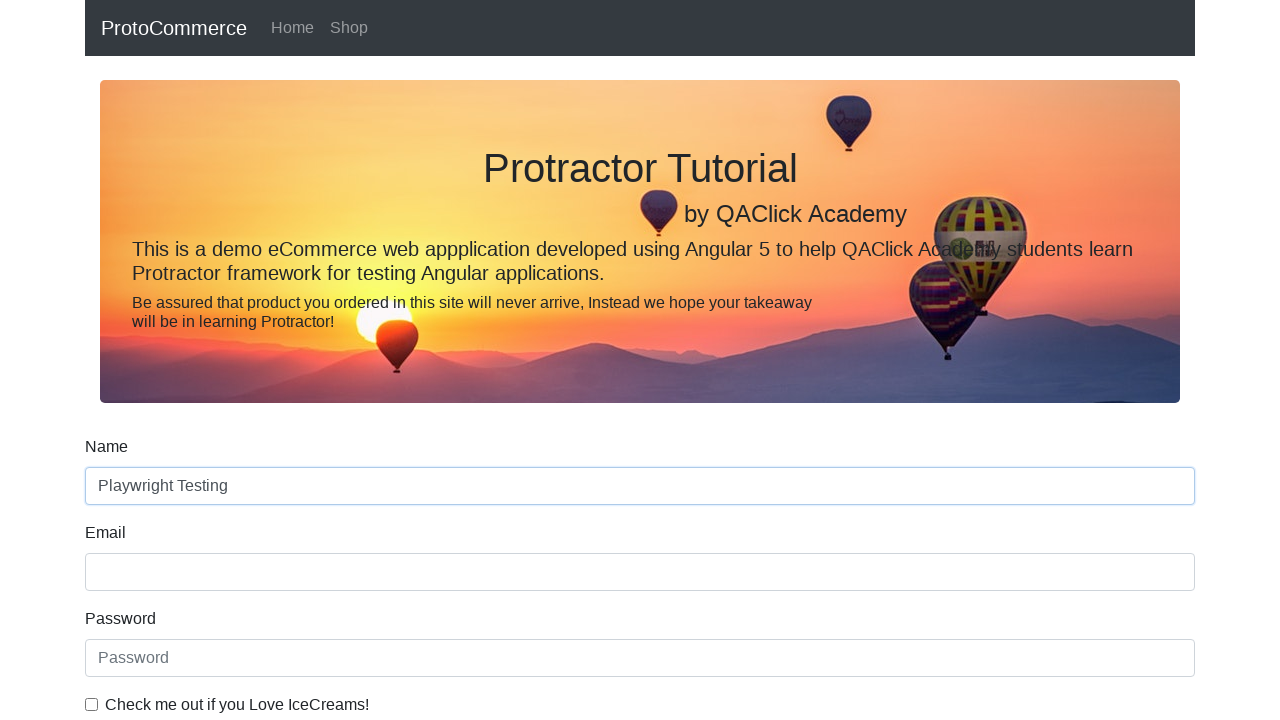

Verified that the name field is present and filled
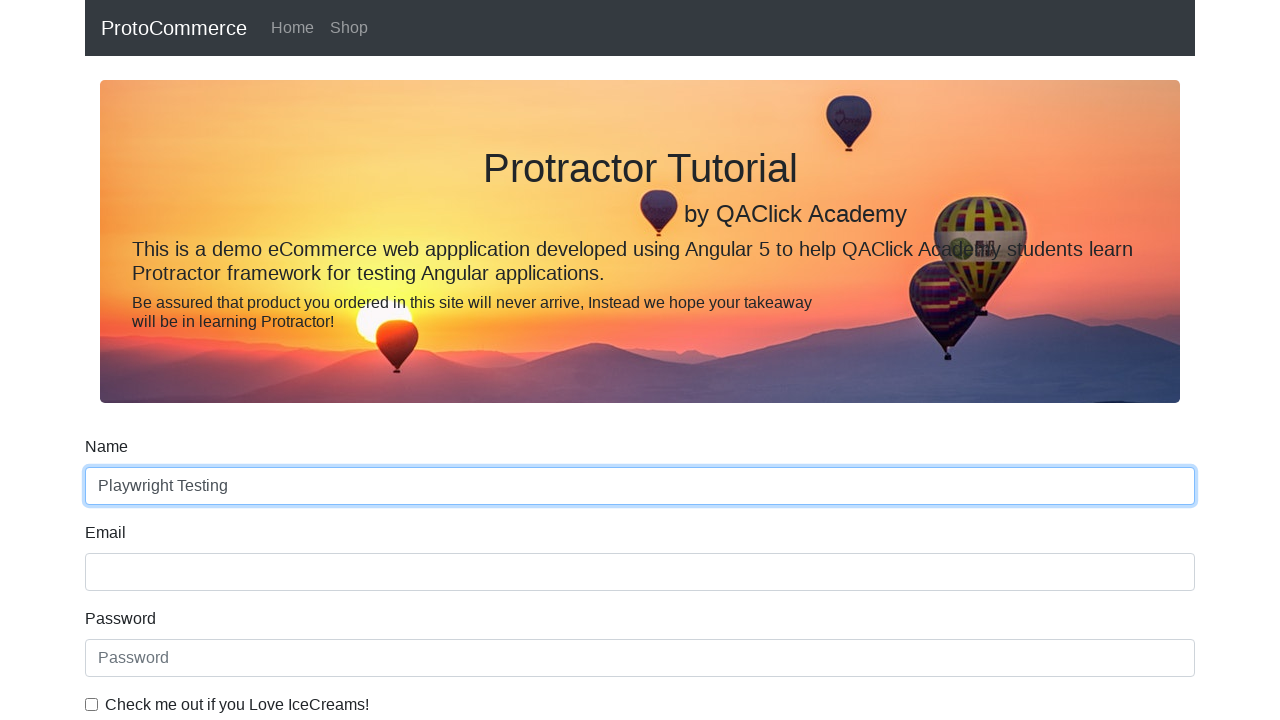

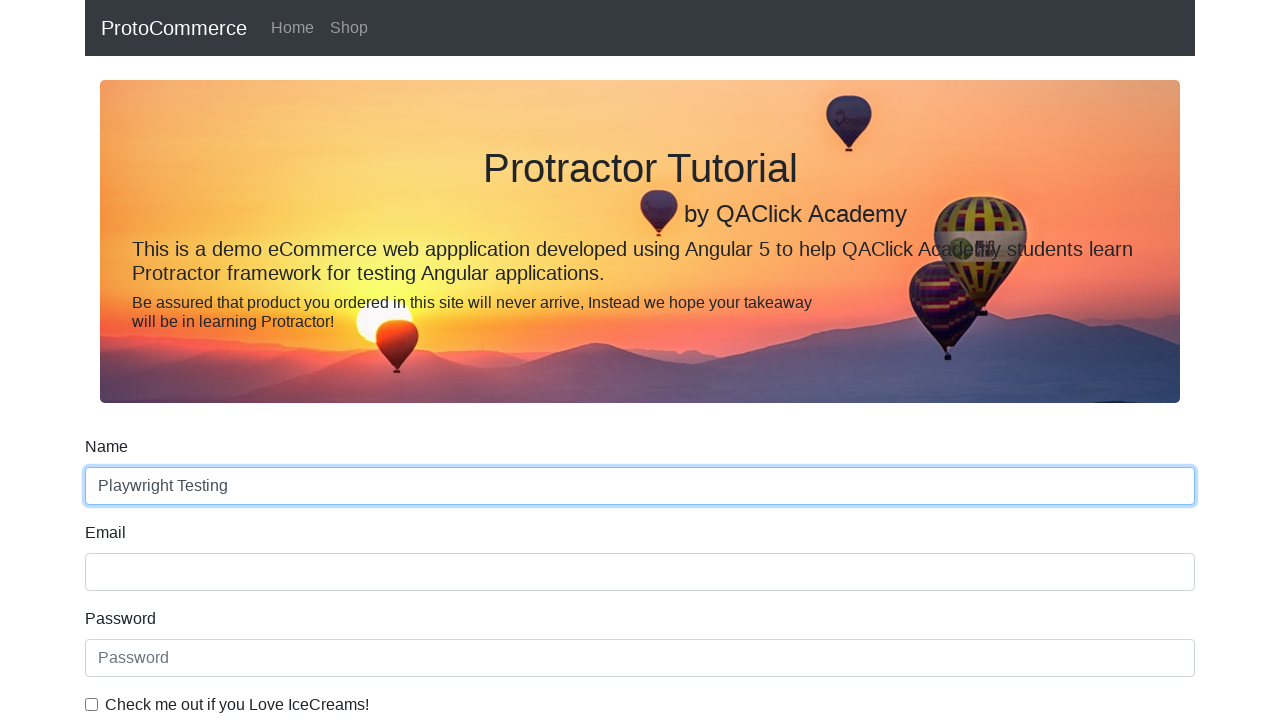